Waits for a price to reach $100, clicks a book button, solves a math problem, and submits the answer

Starting URL: http://suninjuly.github.io/explicit_wait2.html

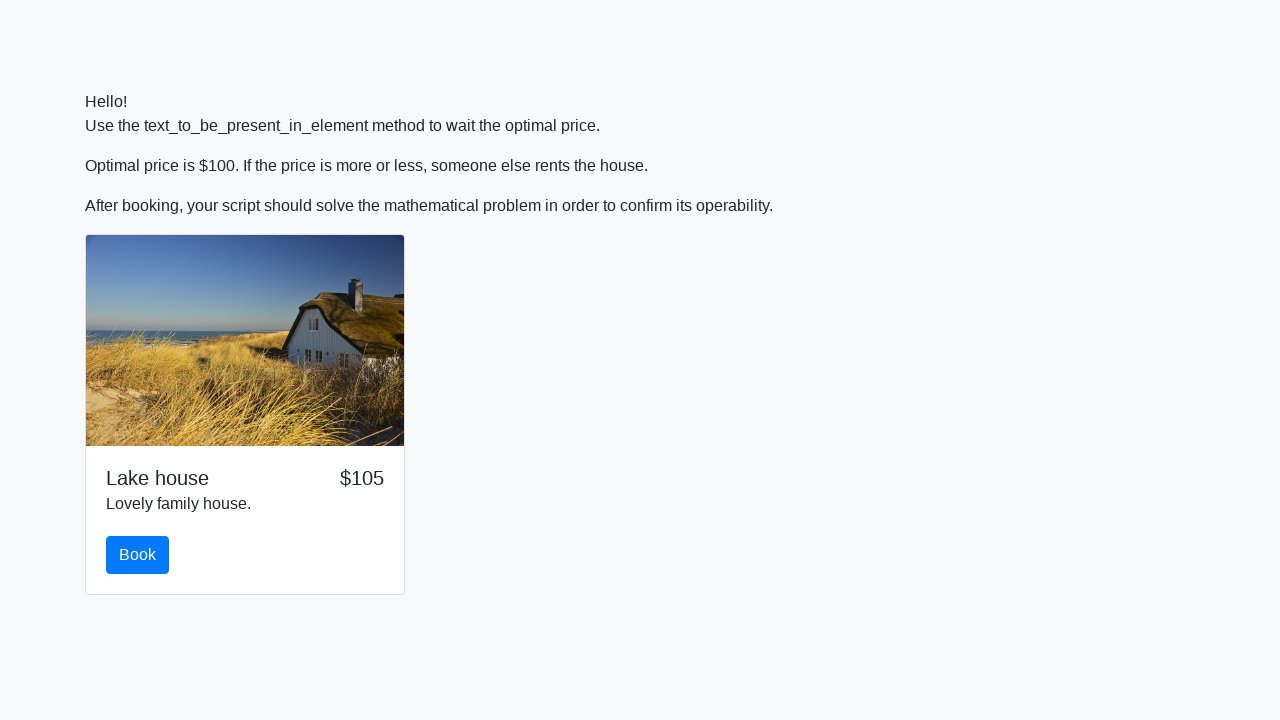

Waited for price to reach $100
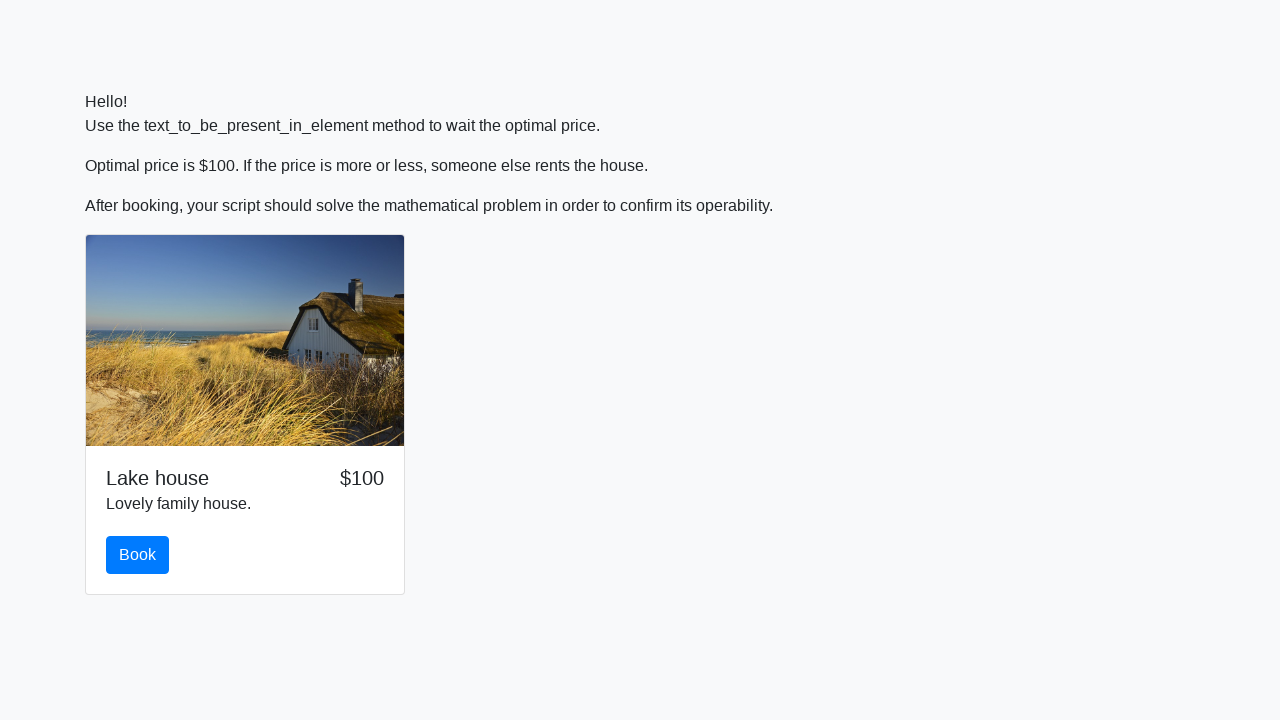

Clicked the book button at (138, 555) on #book
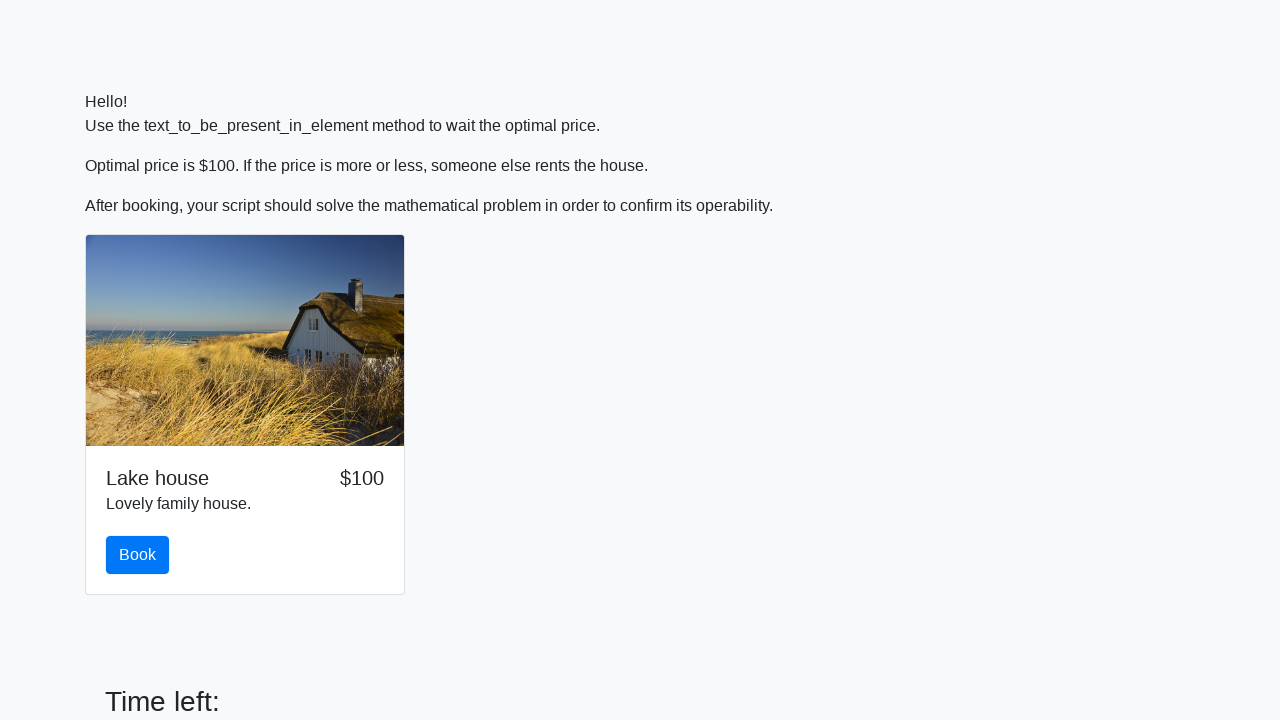

Retrieved input value from #input_value element
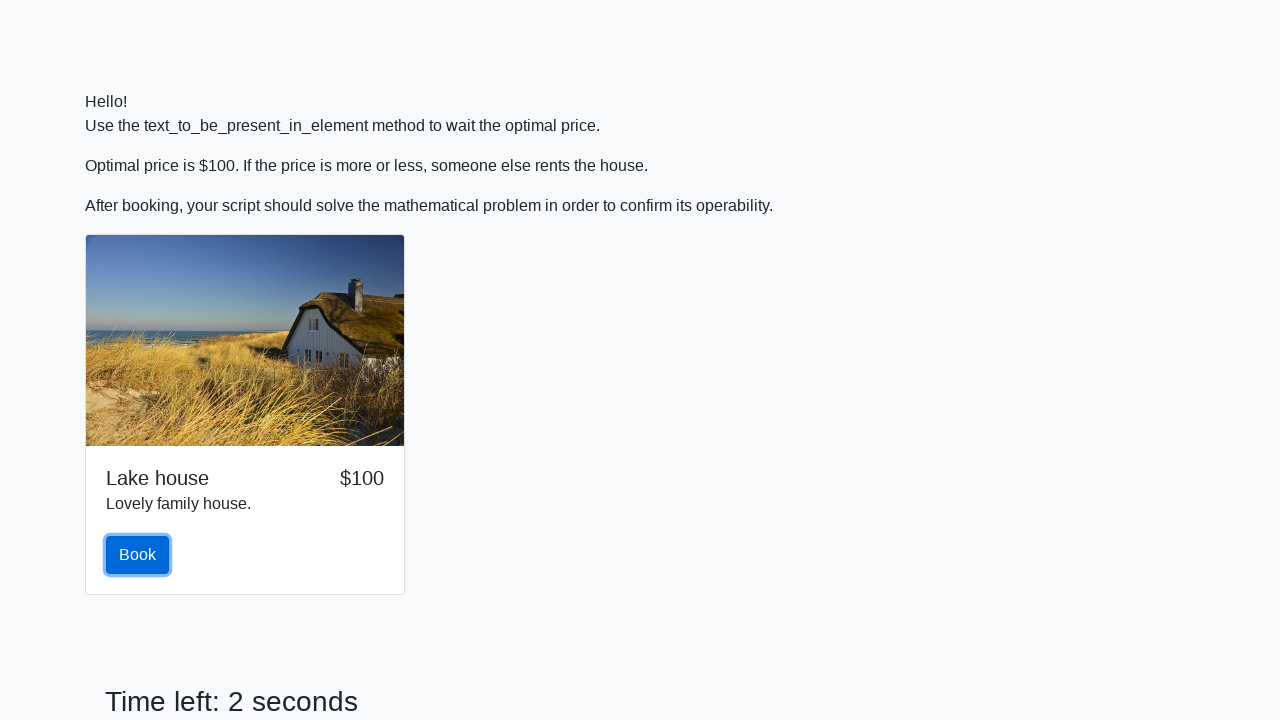

Calculated math problem result using logarithm formula
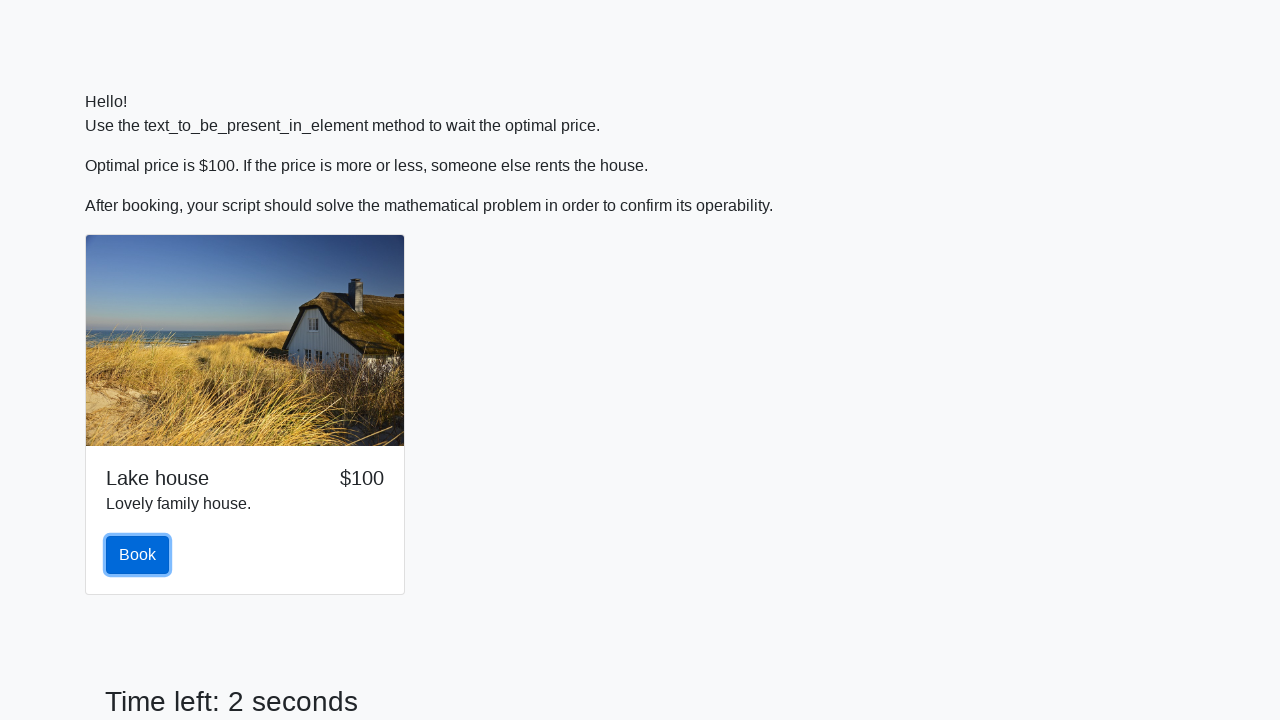

Filled form control input with calculated answer on input.form-control
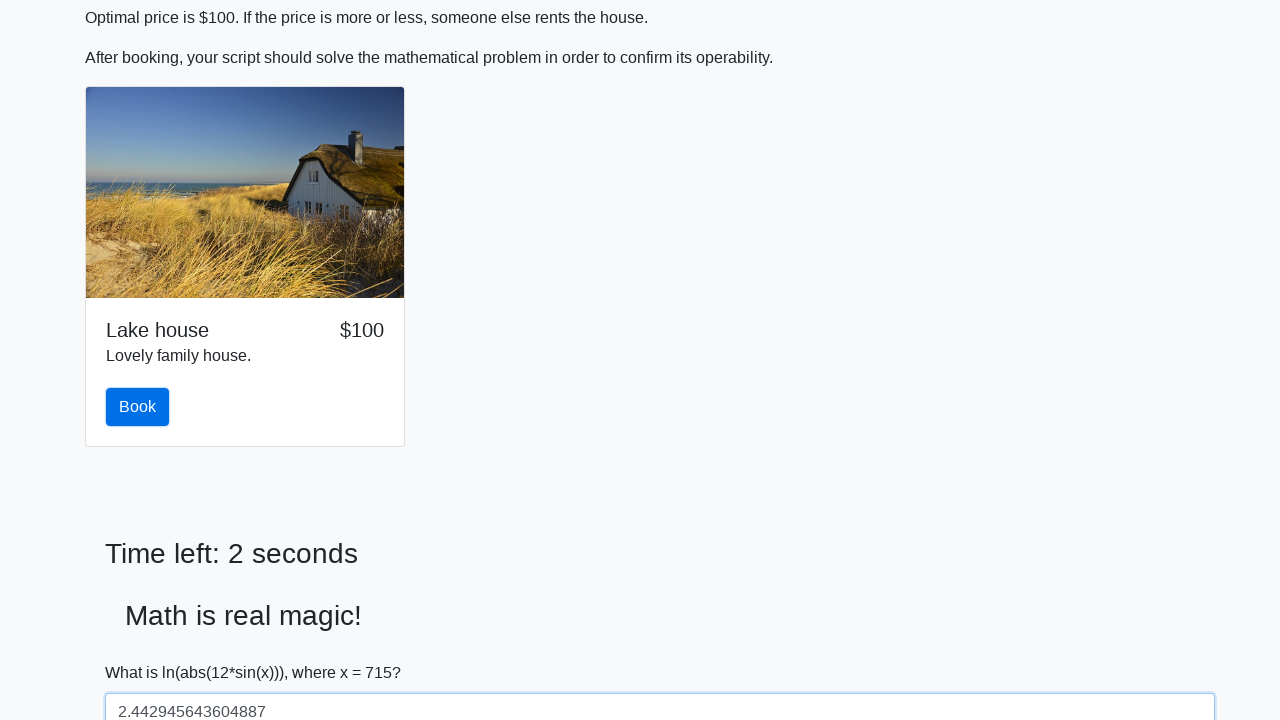

Scrolled to the form control input field
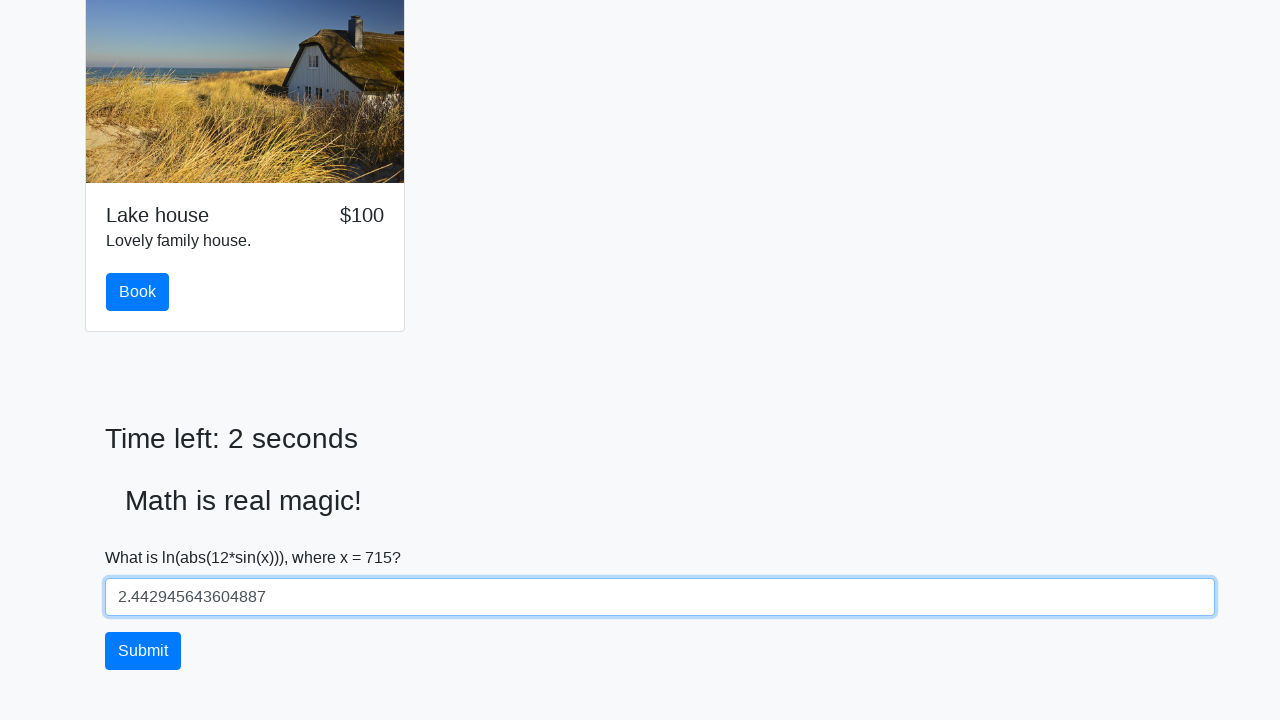

Clicked the solve button to submit answer at (143, 651) on #solve
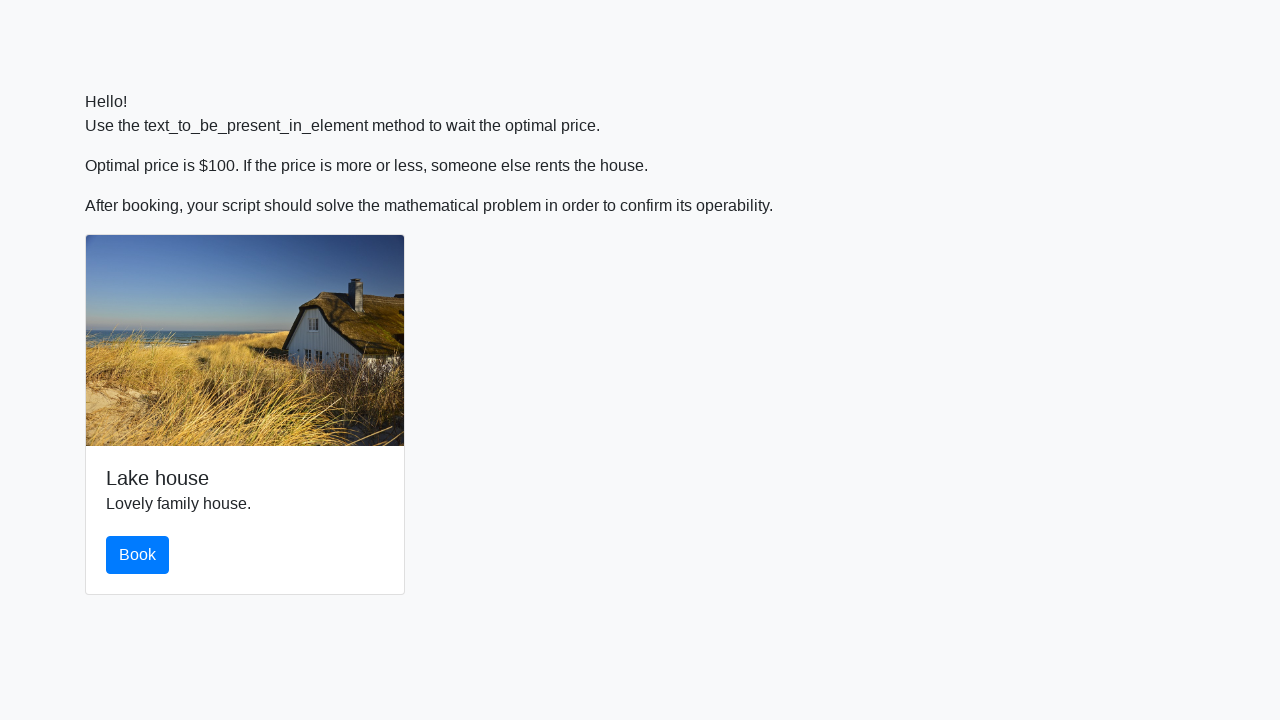

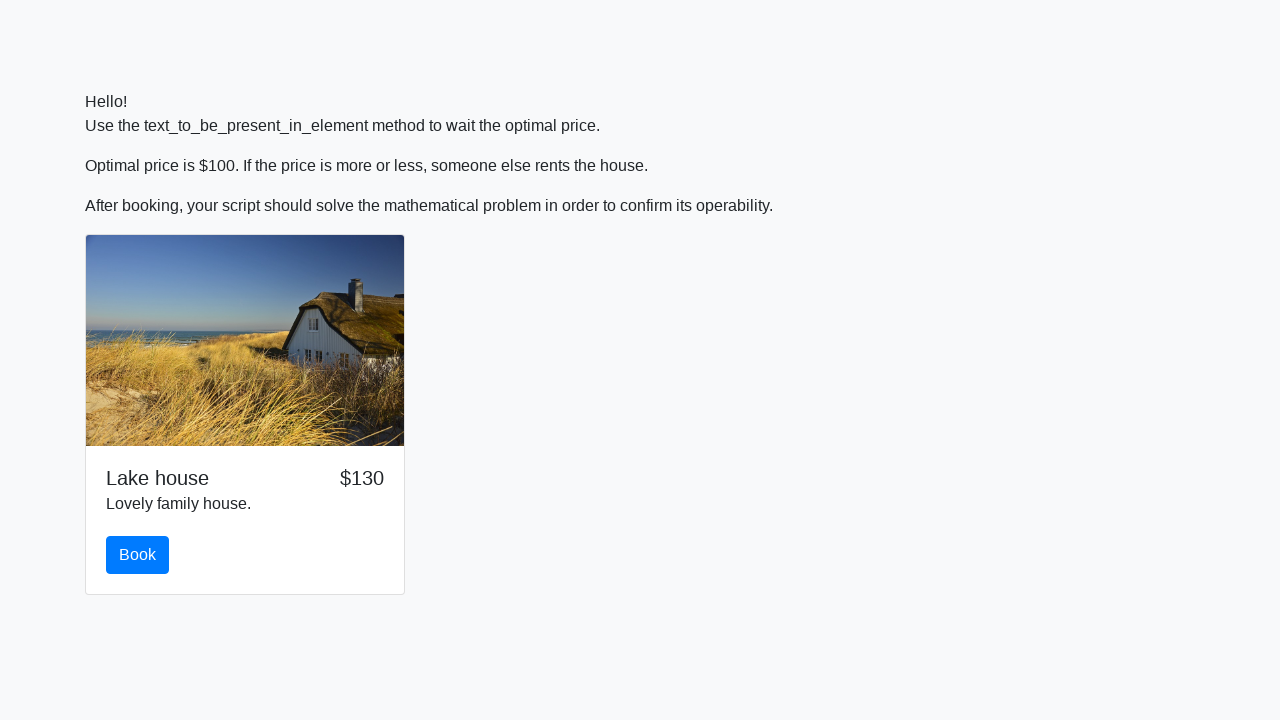